Navigates to a GitHub user's public repositories page and clicks on a specific repository in the list.

Starting URL: https://github.com/cauesilva1?tab=repositories

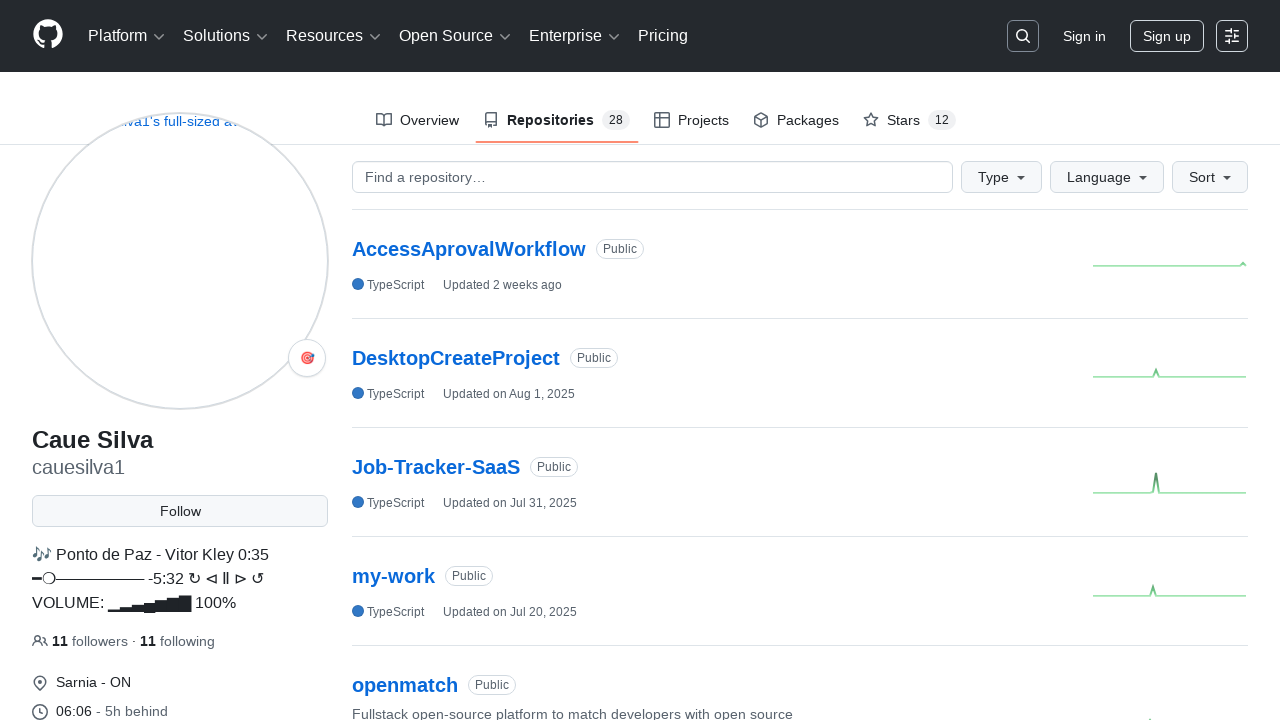

Repositories list loaded on GitHub user page
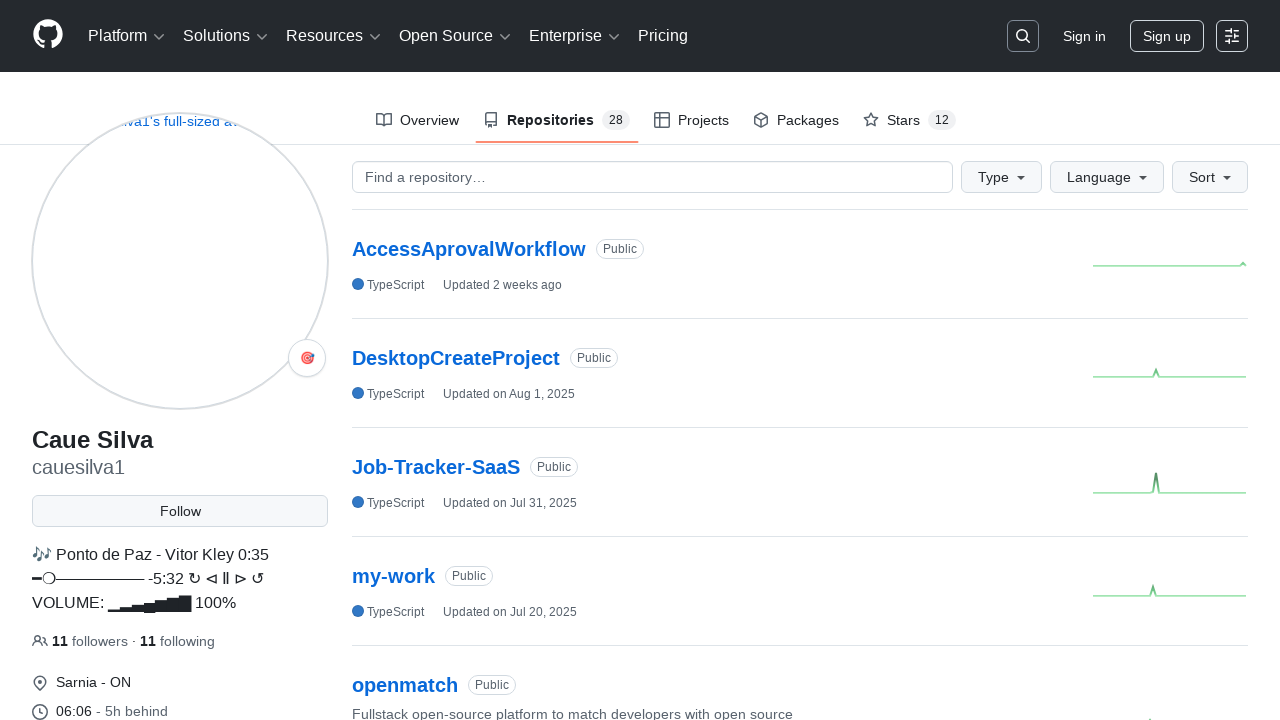

Clicked on the 5th repository in the list at (405, 685) on xpath=//*[@id='user-repositories-list']/ul/li[5]/div[1]/div[1]/h3/a
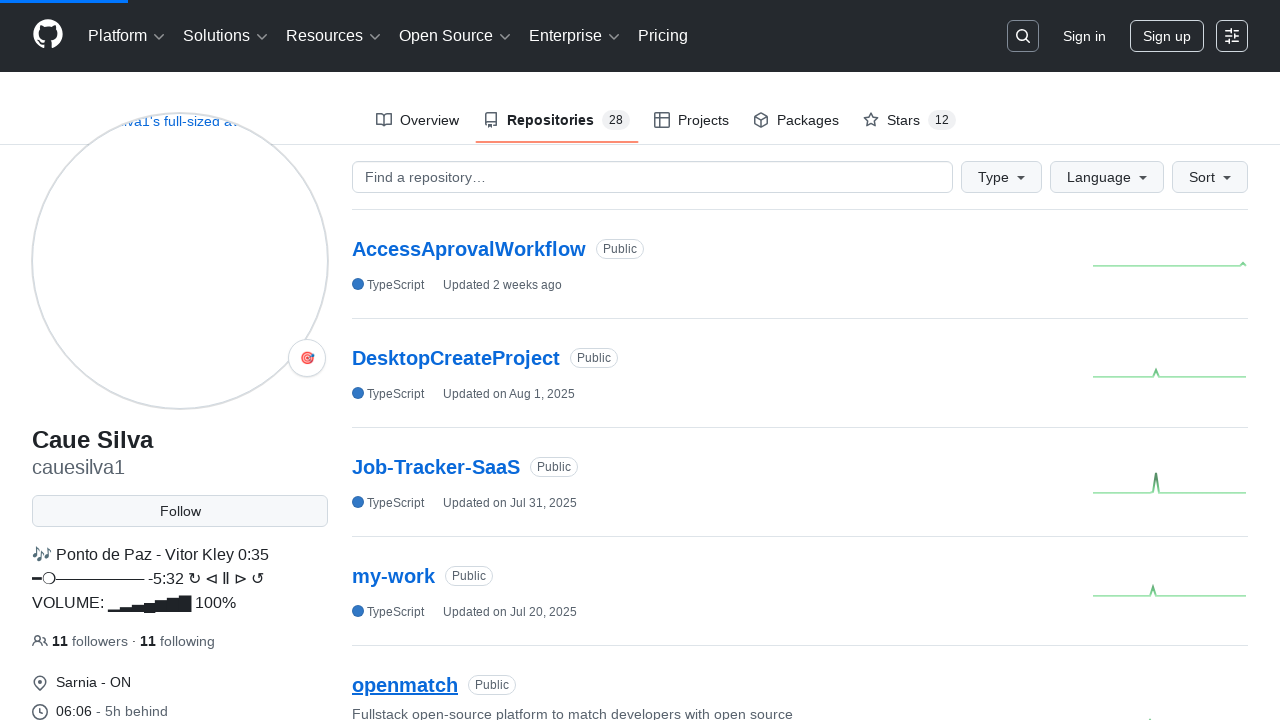

Repository page loaded successfully
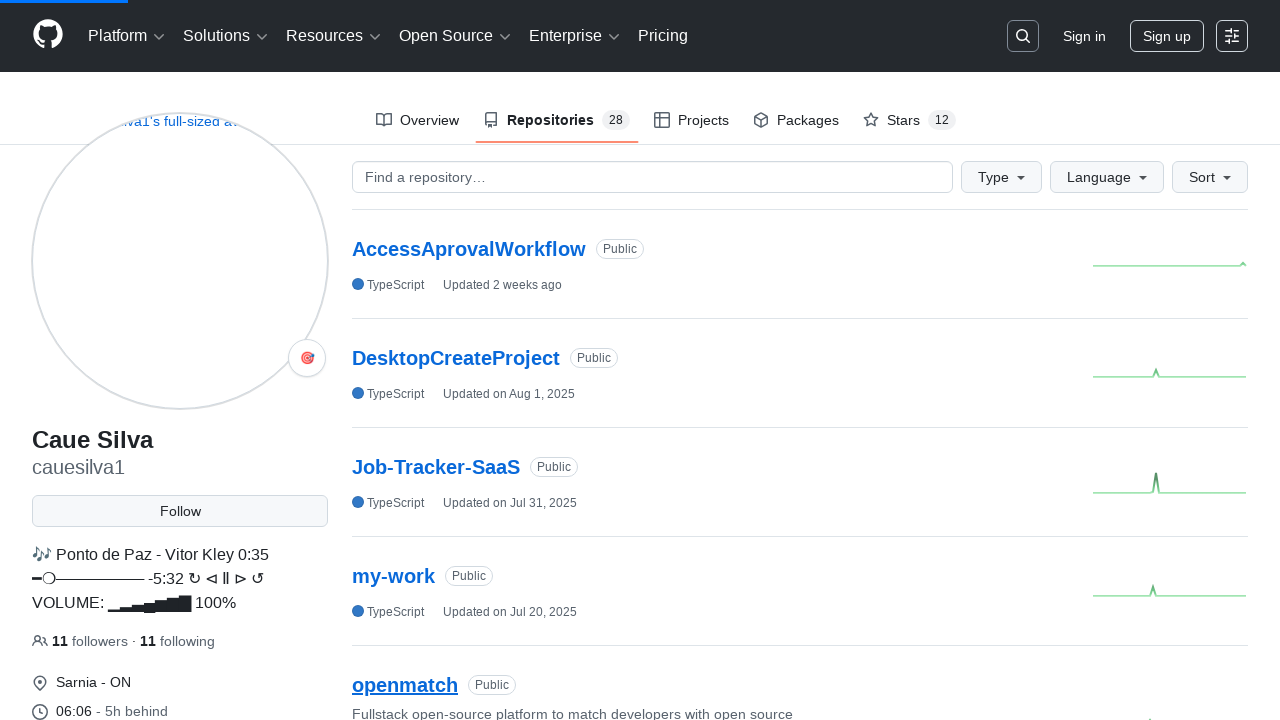

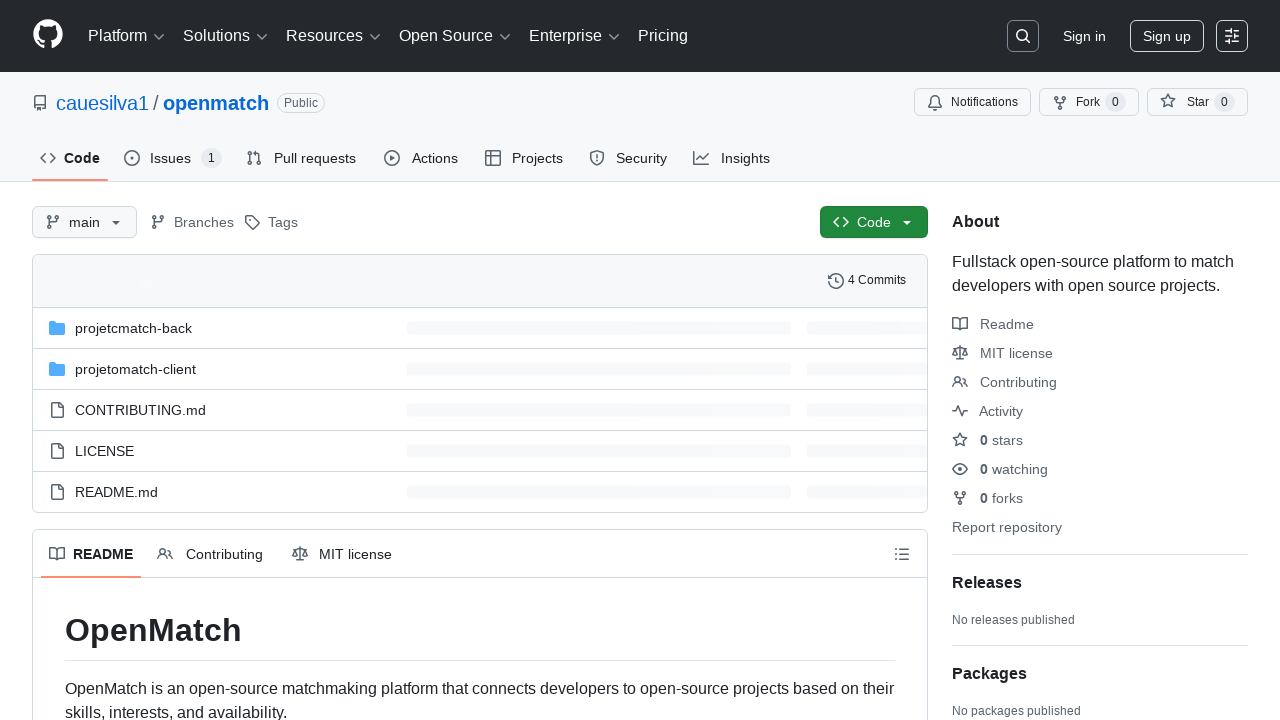